Tests the Contact Us form by filling in name, email, and message fields, then submitting the form.

Starting URL: https://shopdemo-alex-hot.koyeb.app/

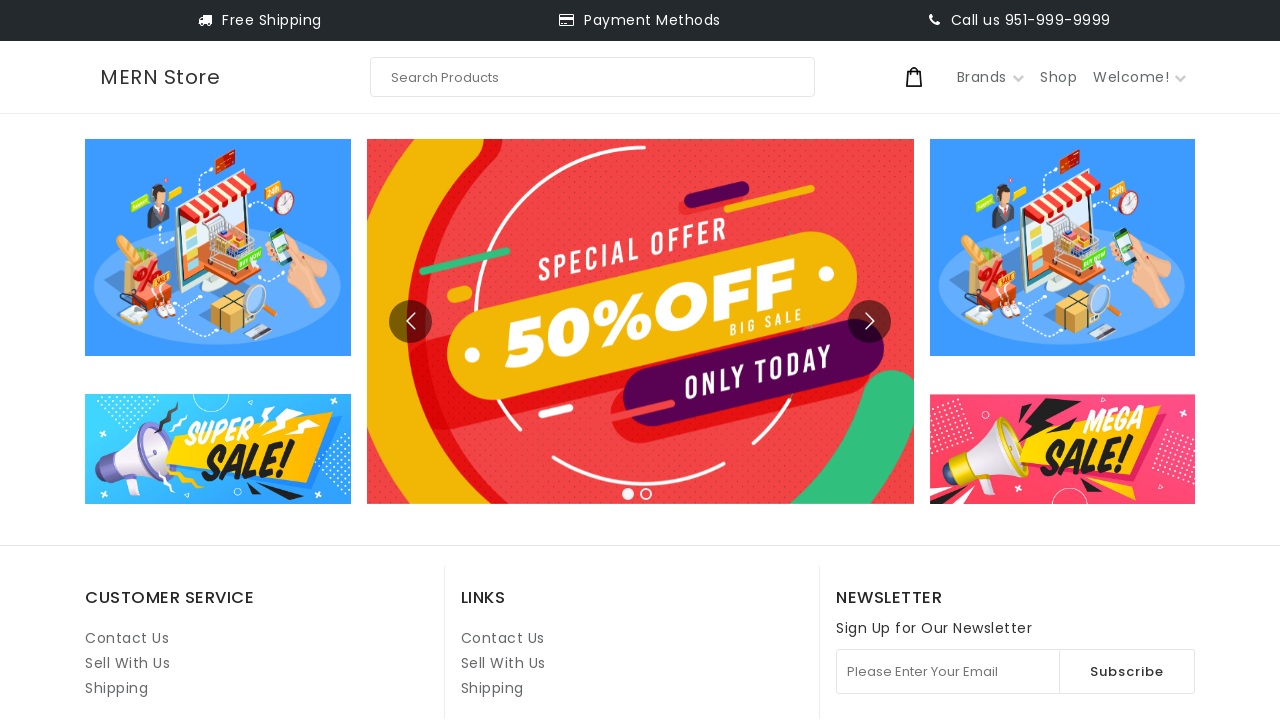

Clicked on Contact Us link at (503, 638) on internal:role=link[name="Contact Us"i] >> nth=1
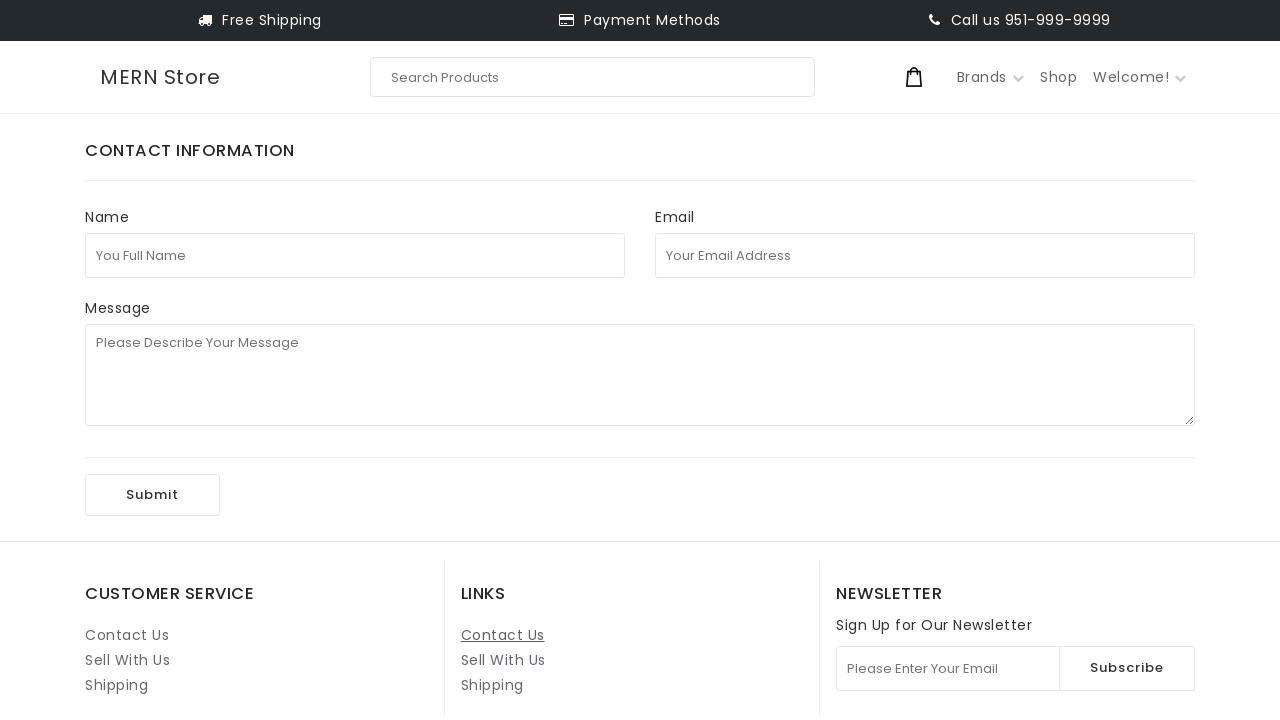

Clicked on full name field at (355, 255) on internal:attr=[placeholder="You Full Name"i]
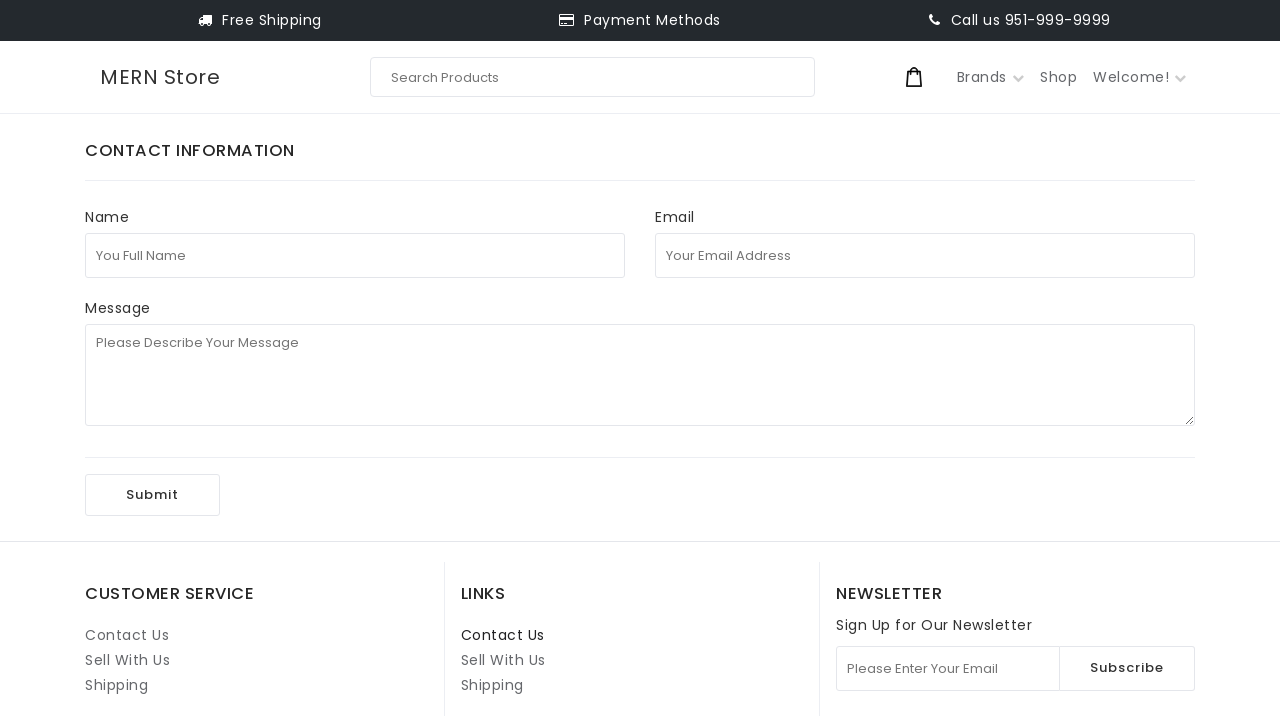

Filled full name field with 'John Smith' on internal:attr=[placeholder="You Full Name"i]
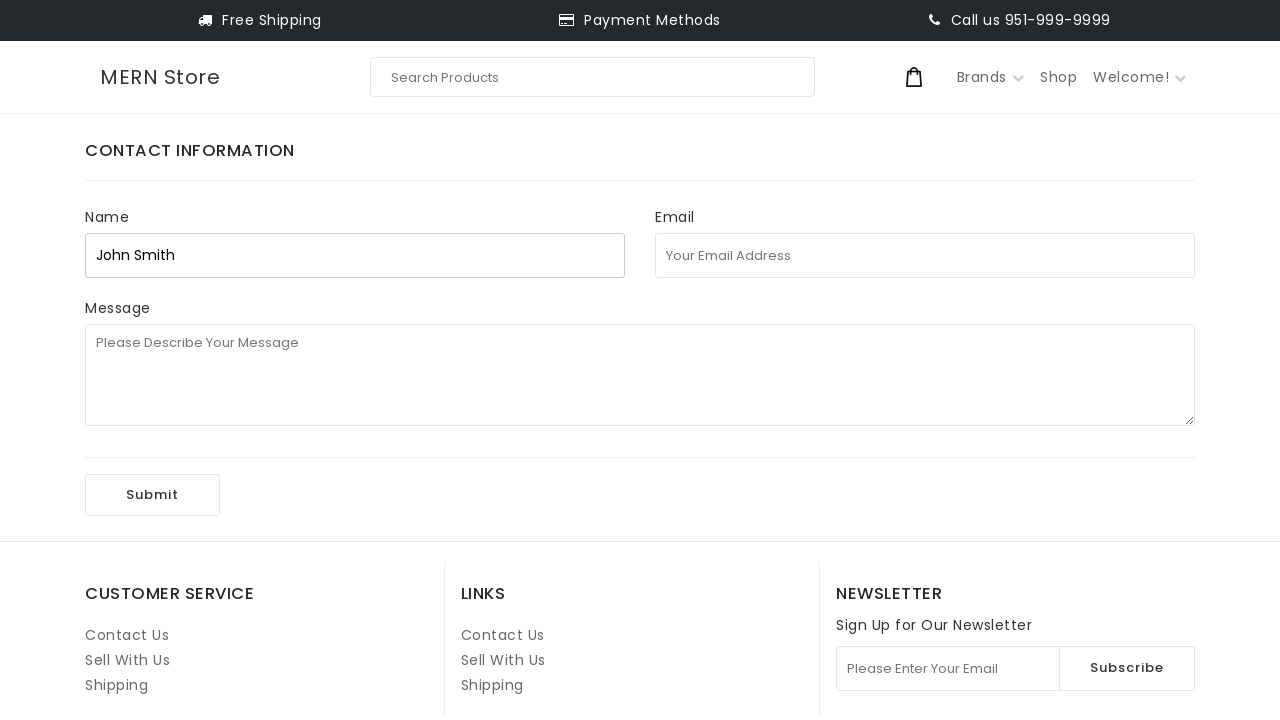

Clicked on email address field at (925, 255) on internal:attr=[placeholder="Your Email Address"i]
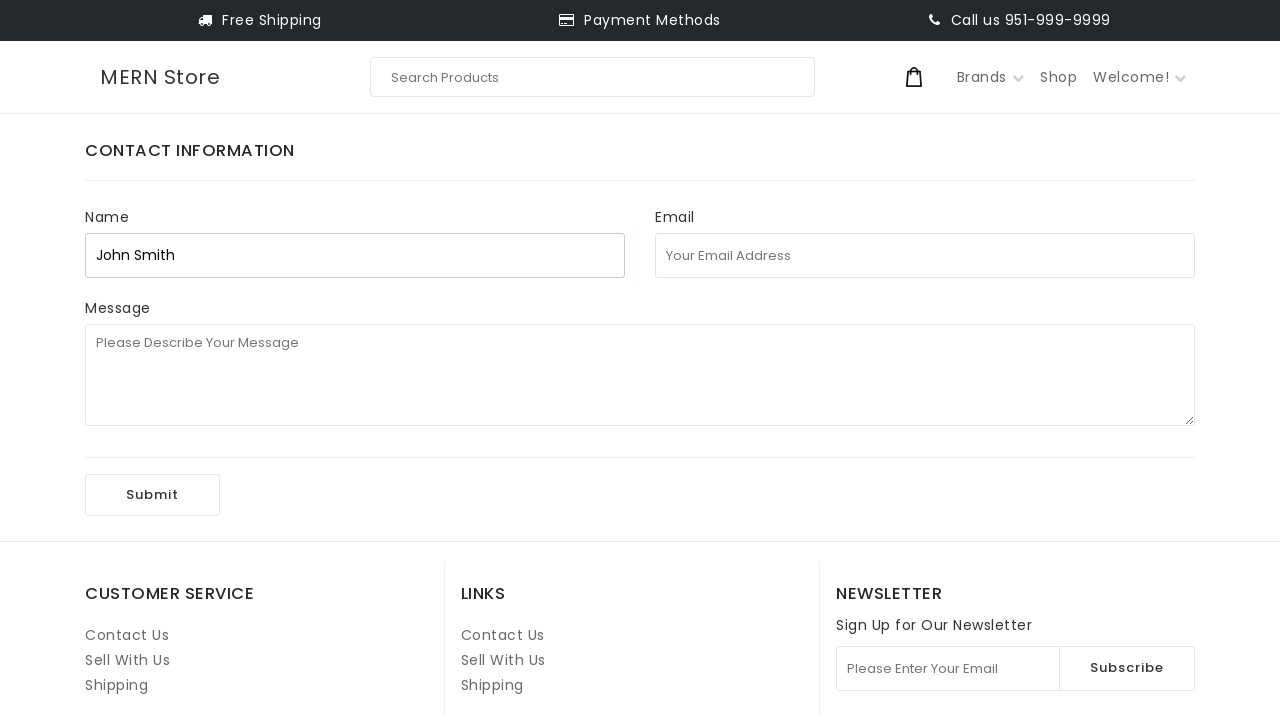

Filled email address field with 'johnsmith847@example.com' on internal:attr=[placeholder="Your Email Address"i]
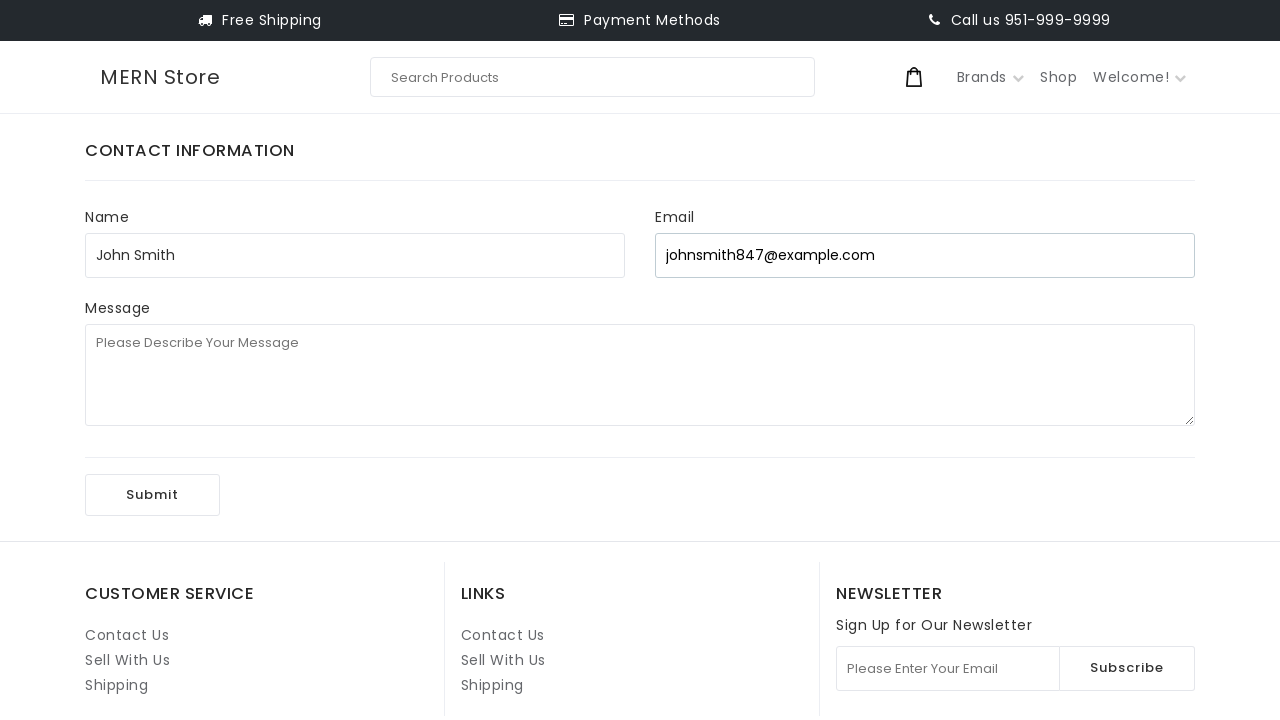

Clicked on message field at (640, 375) on internal:attr=[placeholder="Please Describe Your Message"i]
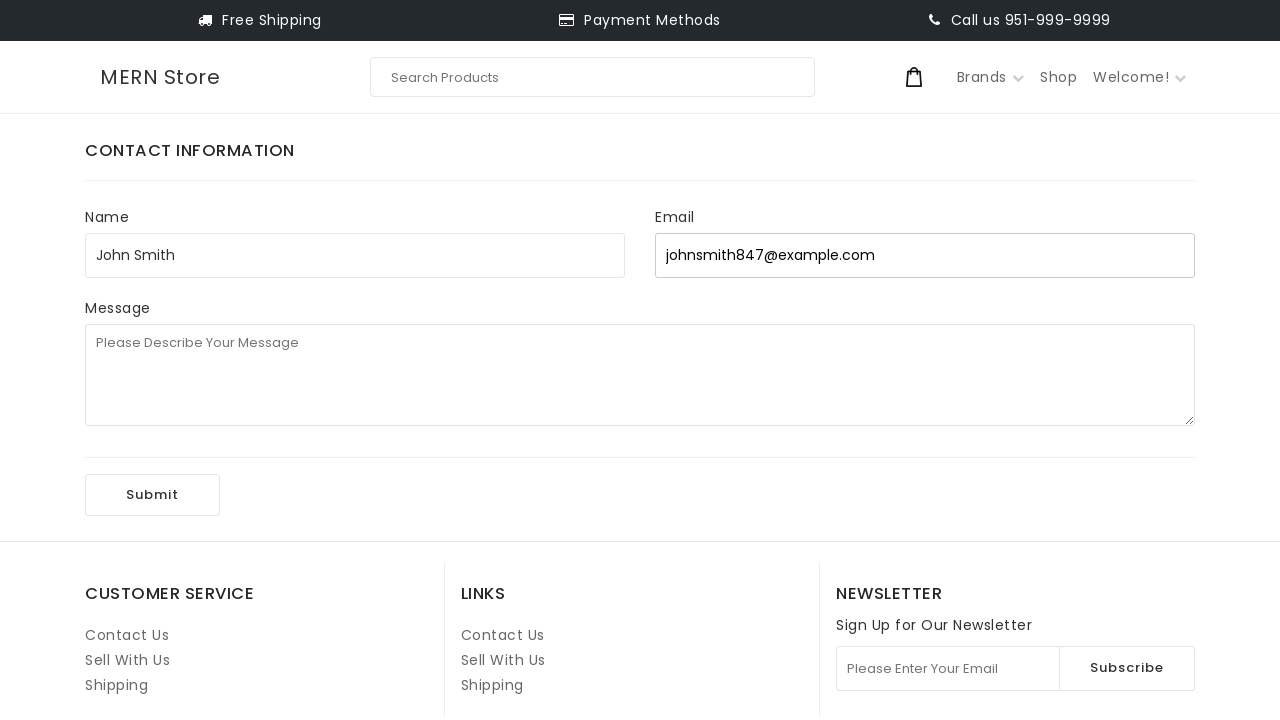

Filled message field with inquiry about products and shipping on internal:attr=[placeholder="Please Describe Your Message"i]
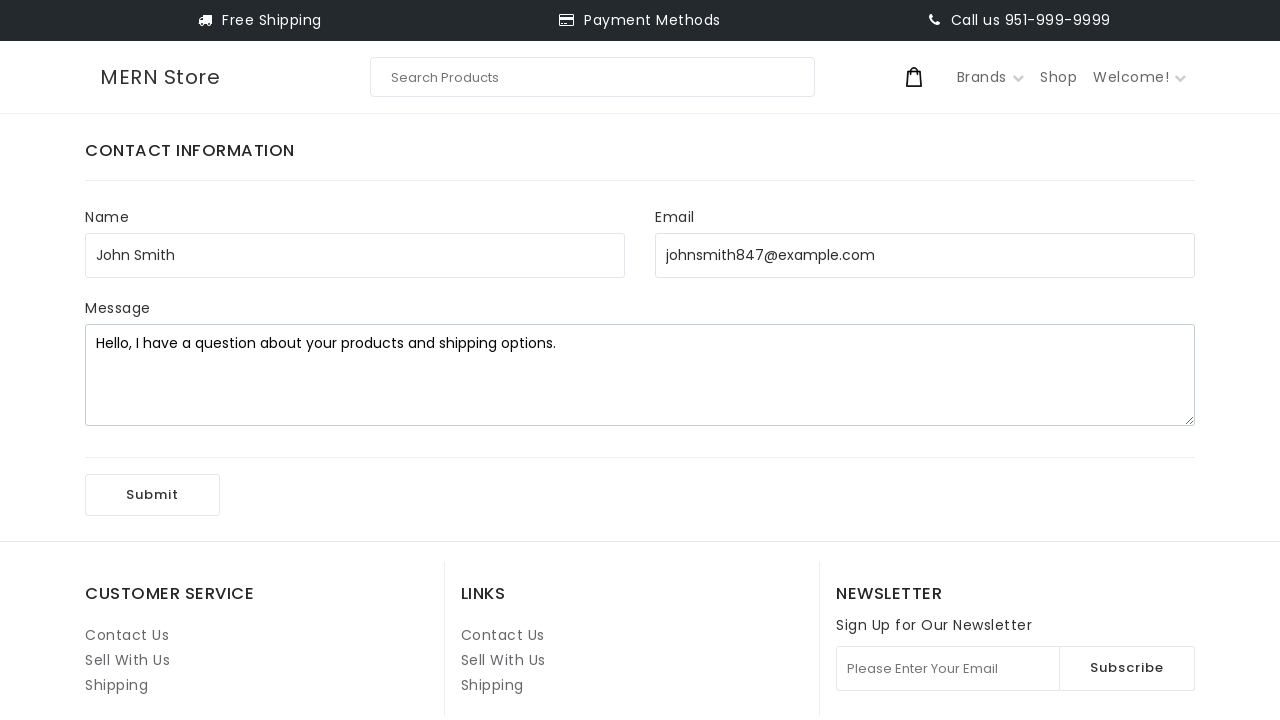

Clicked Submit button to submit the Contact Us form at (152, 495) on internal:role=button[name="Submit"i]
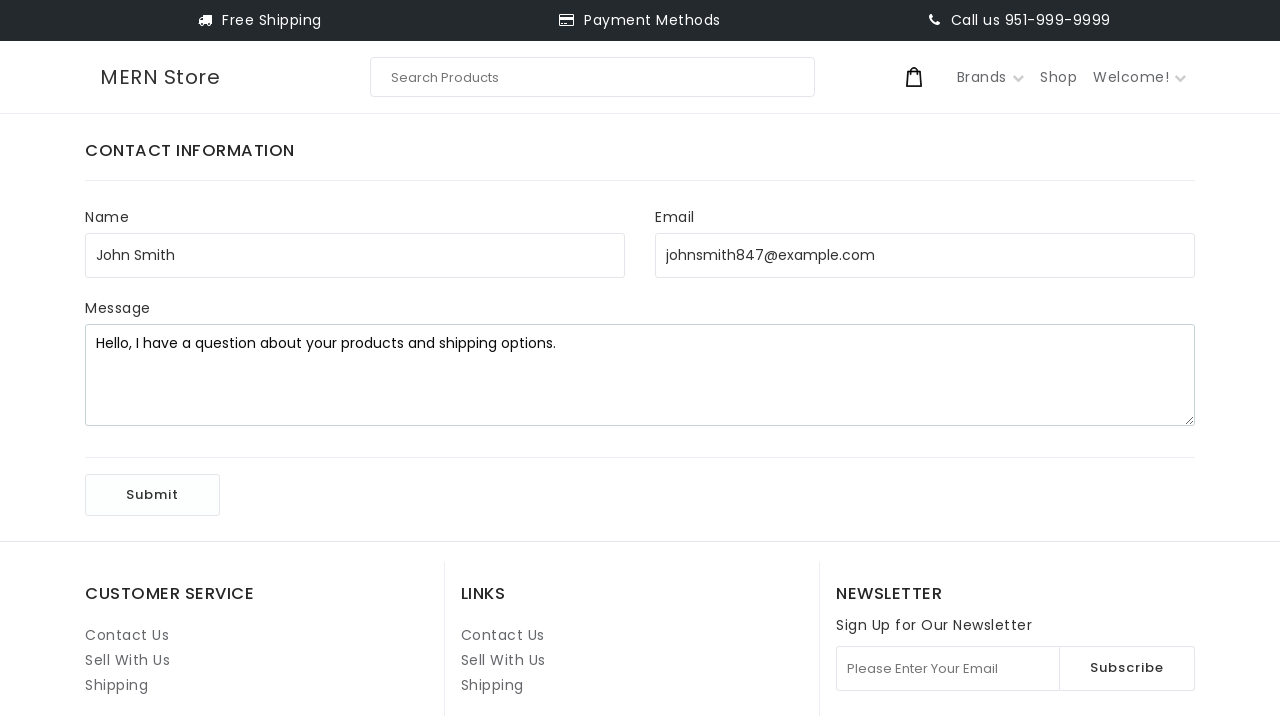

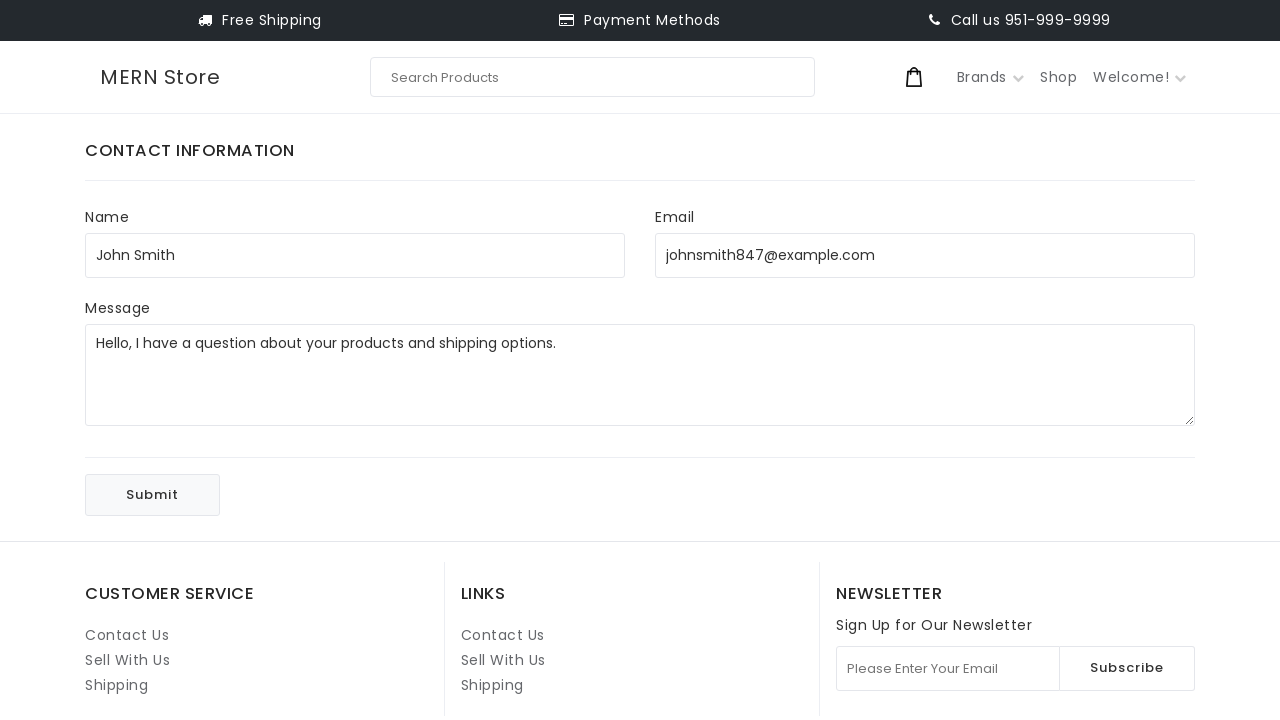